Tests opening an existing shopping list and adding an item to it by clicking on a list link, entering an item name, and verifying it appears.

Starting URL: https://shoppinglist-rc.deno.dev/shoppinglists

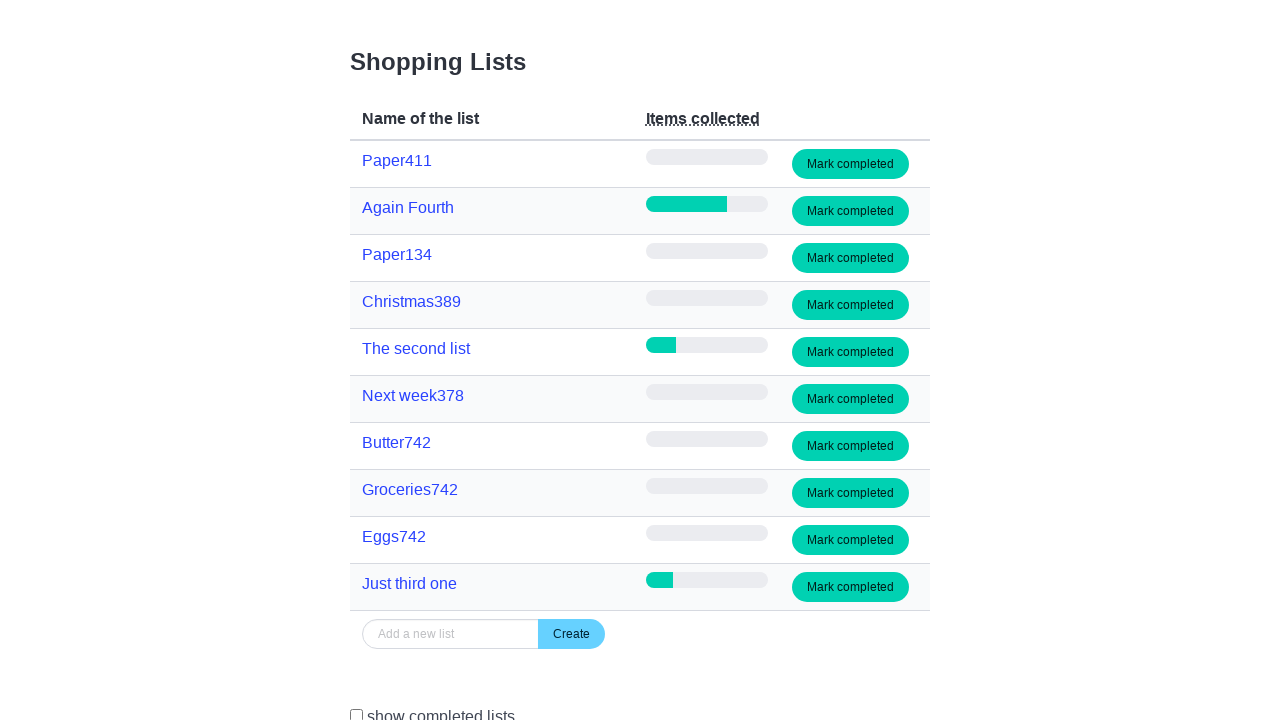

Clicked on the first shopping list link to open it at (397, 160) on internal:role=link >> nth=0
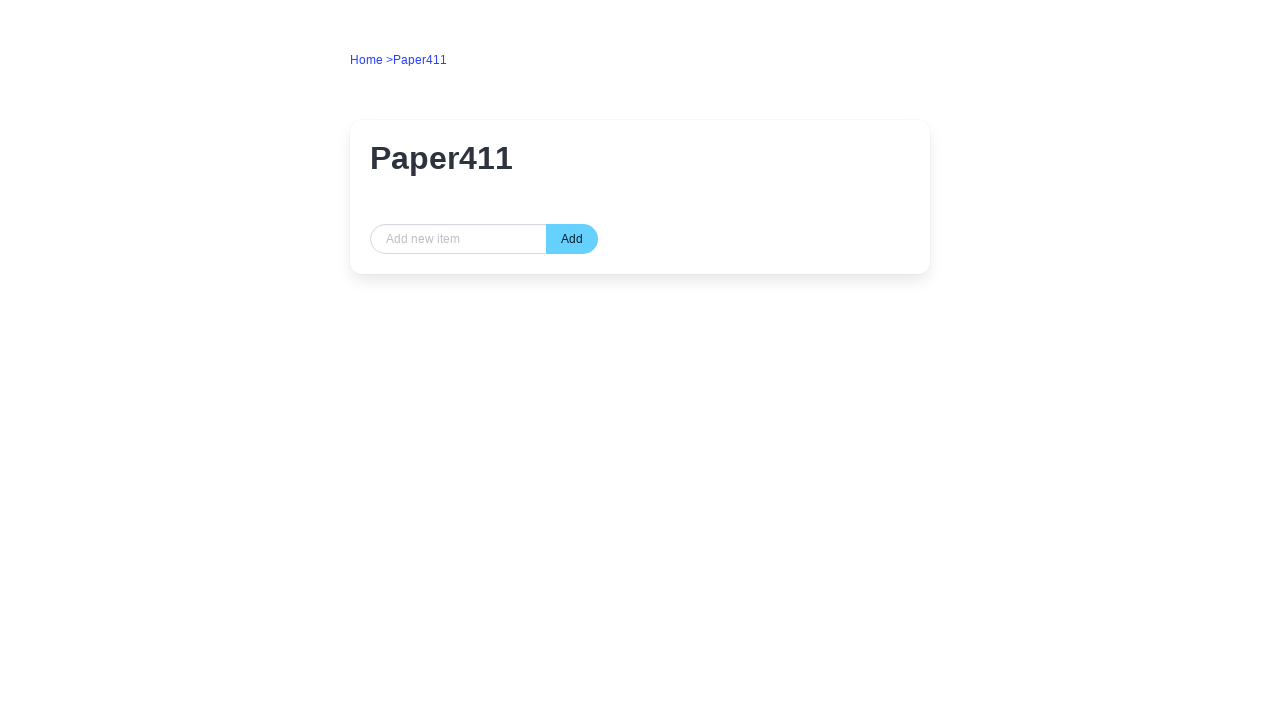

Generated random item name: Eggs385
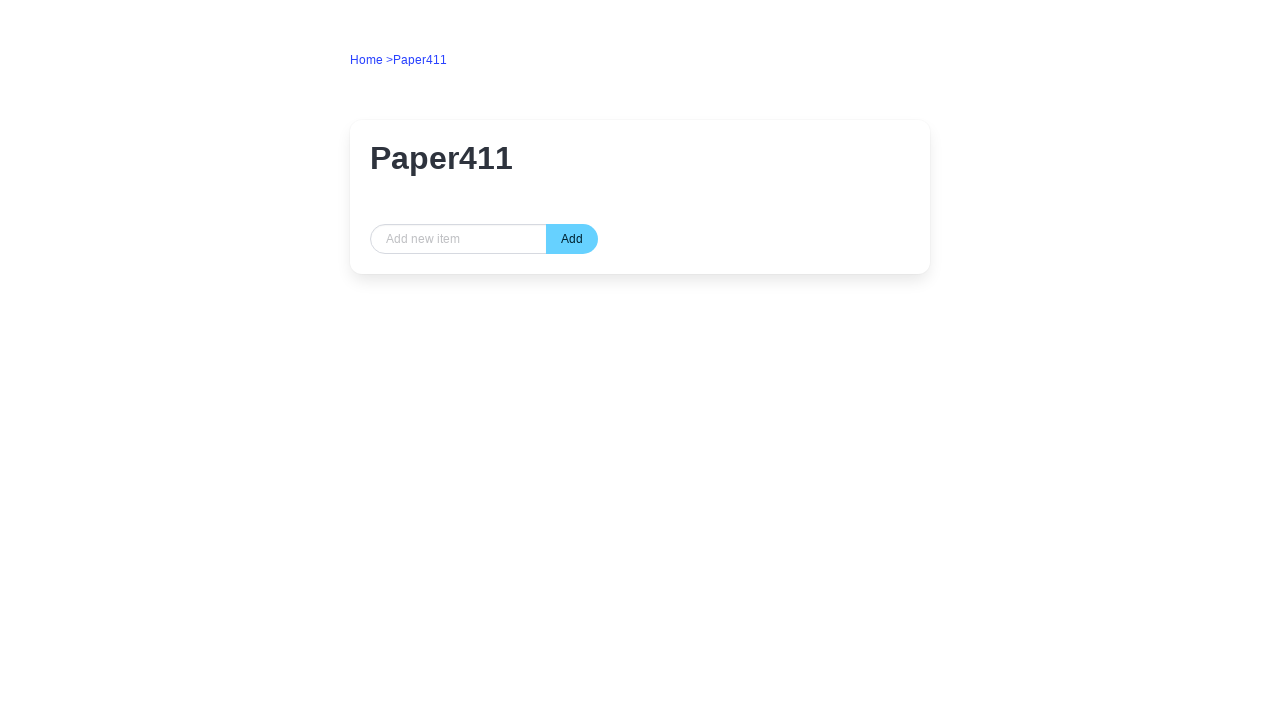

Typed item name 'Eggs385' into the input field on input[type=text]
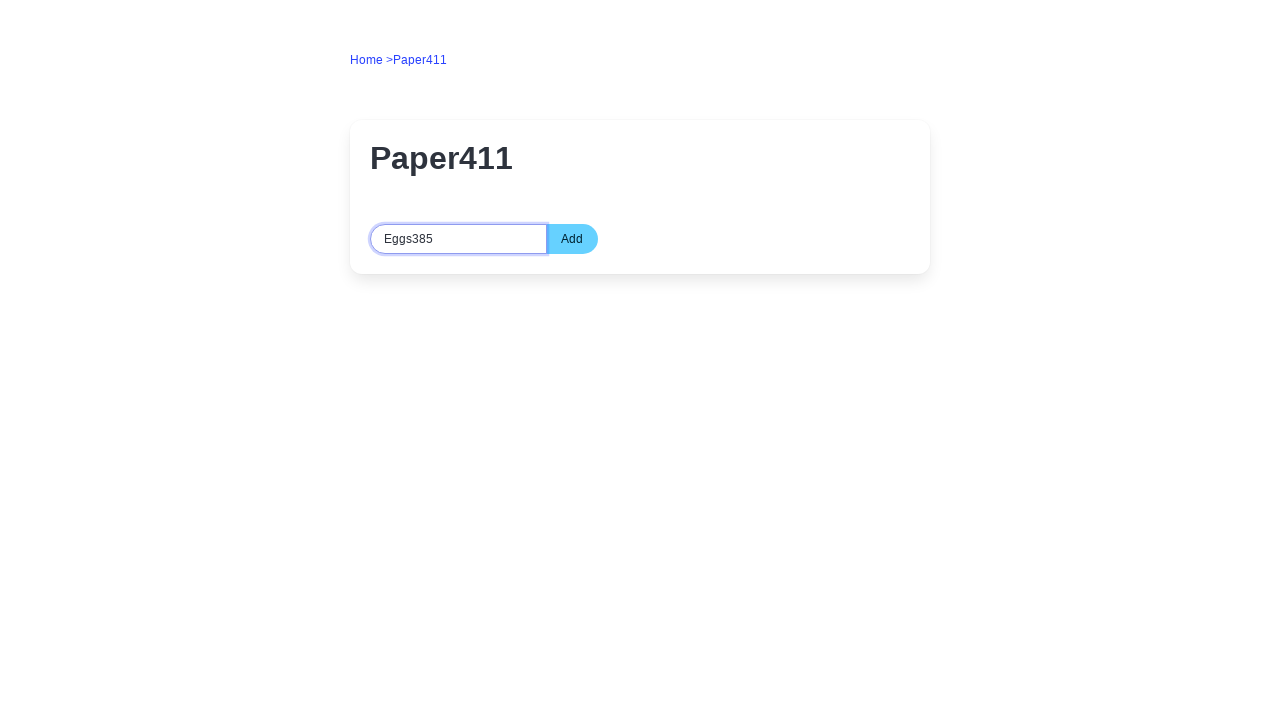

Clicked the add button to add item to list at (572, 239) on button[id=add]
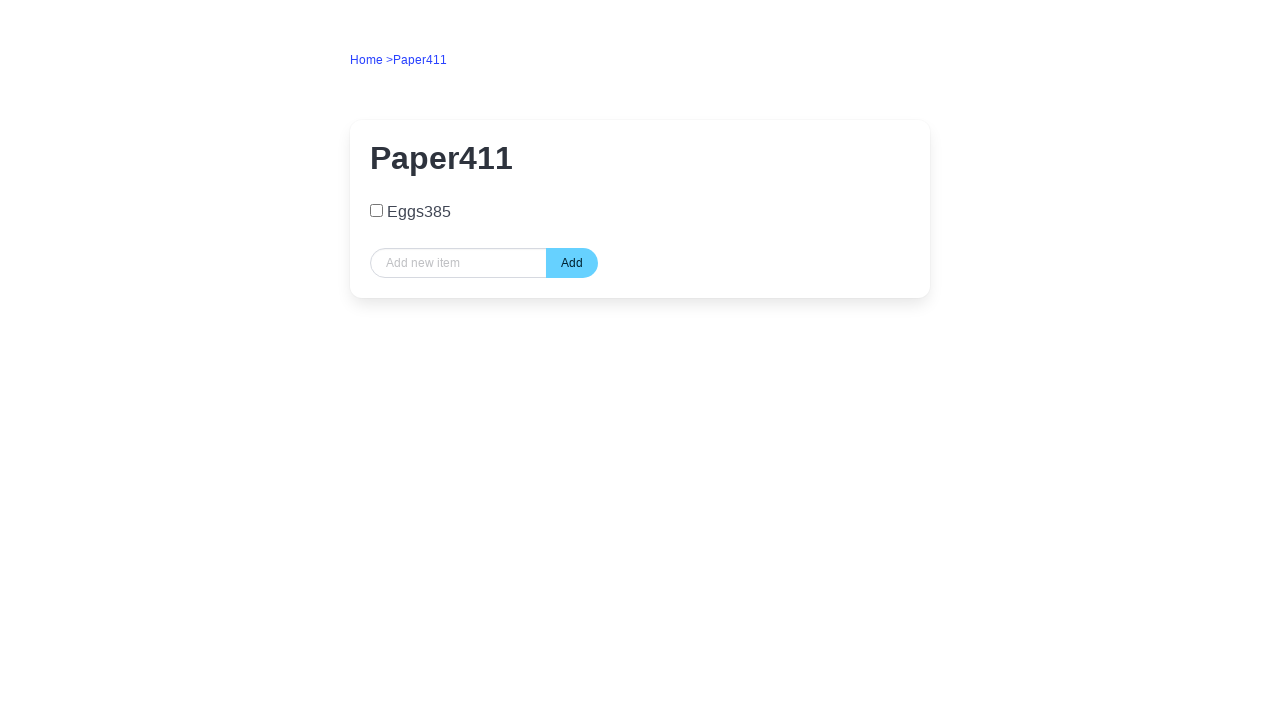

Verified that item 'Eggs385' appears in the shopping list
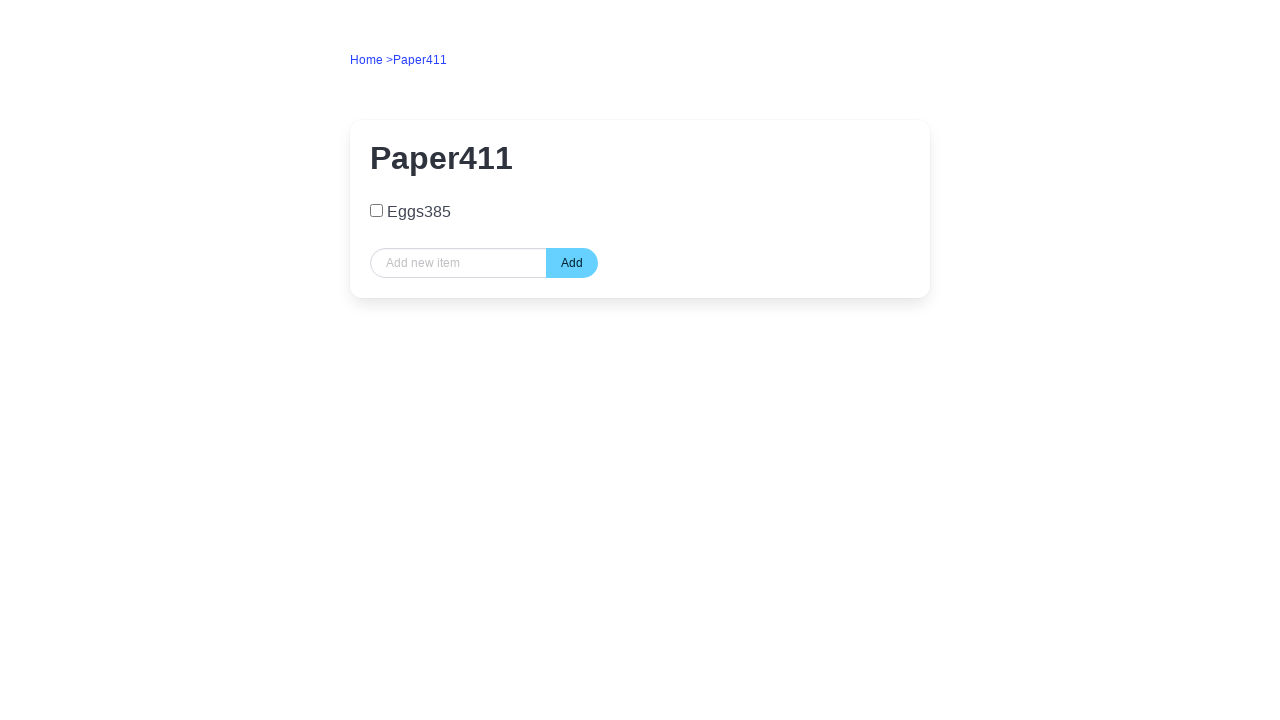

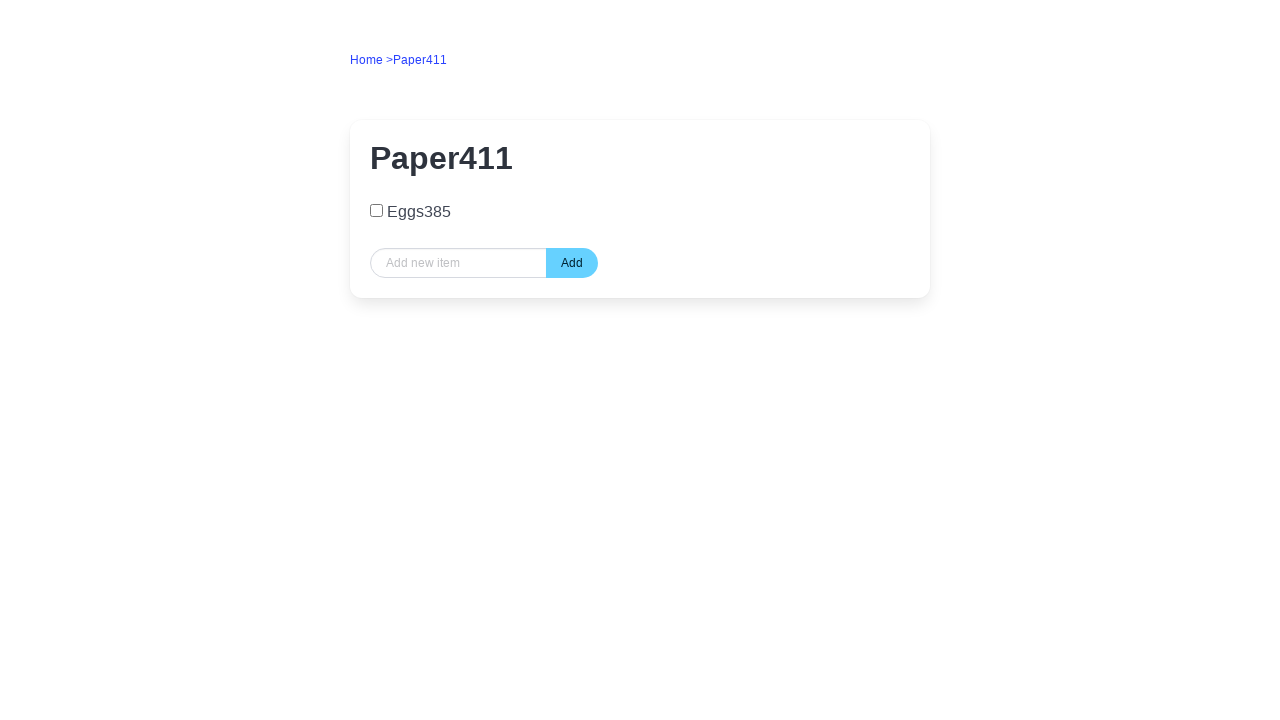